Tests registration form validation by submitting valid CPF but without CNH photo and verifying the CNH required error message

Starting URL: https://buger-eats.vercel.app/

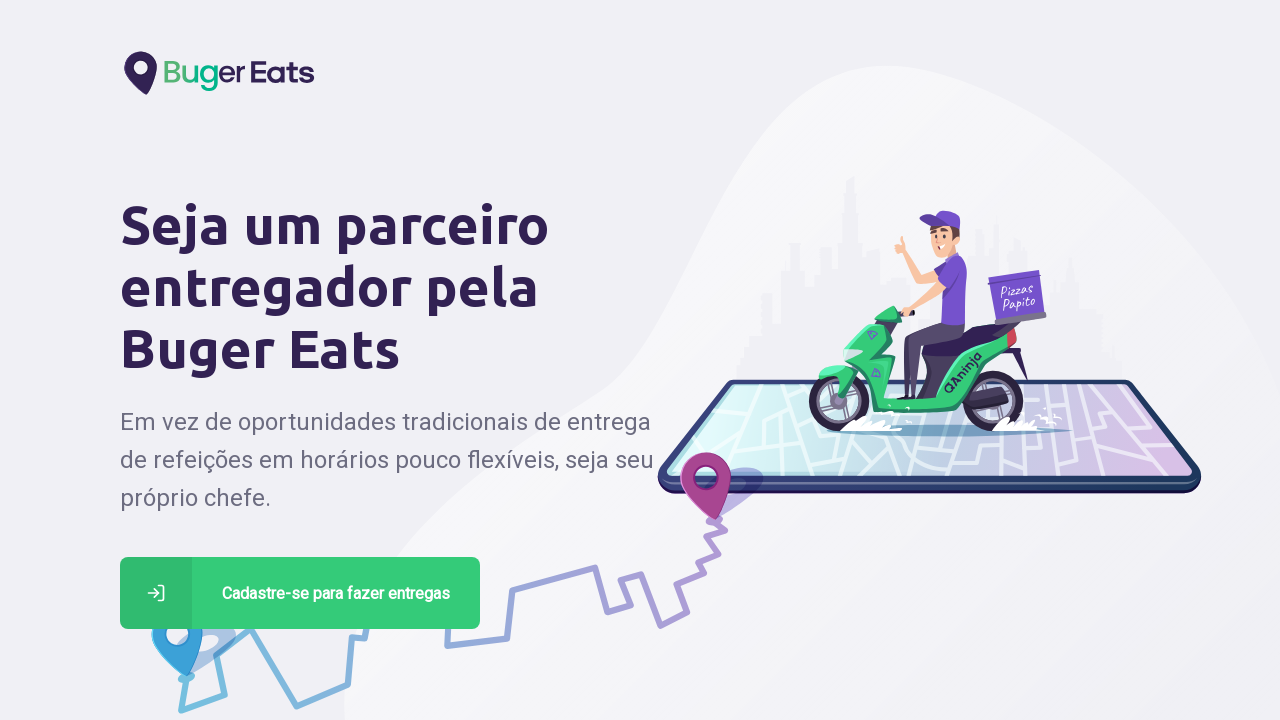

Clicked register button on home page at (300, 593) on xpath=//*[@id='page-home']/div/main/a
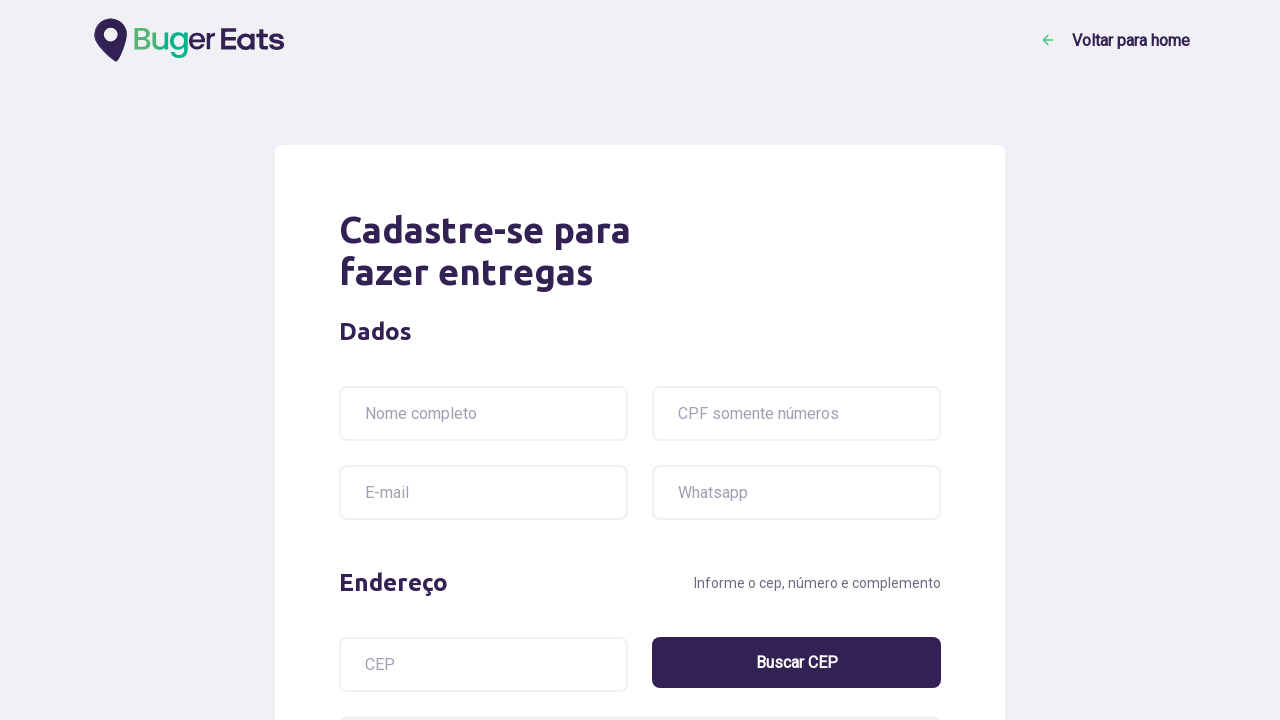

Registration form loaded with name input field visible
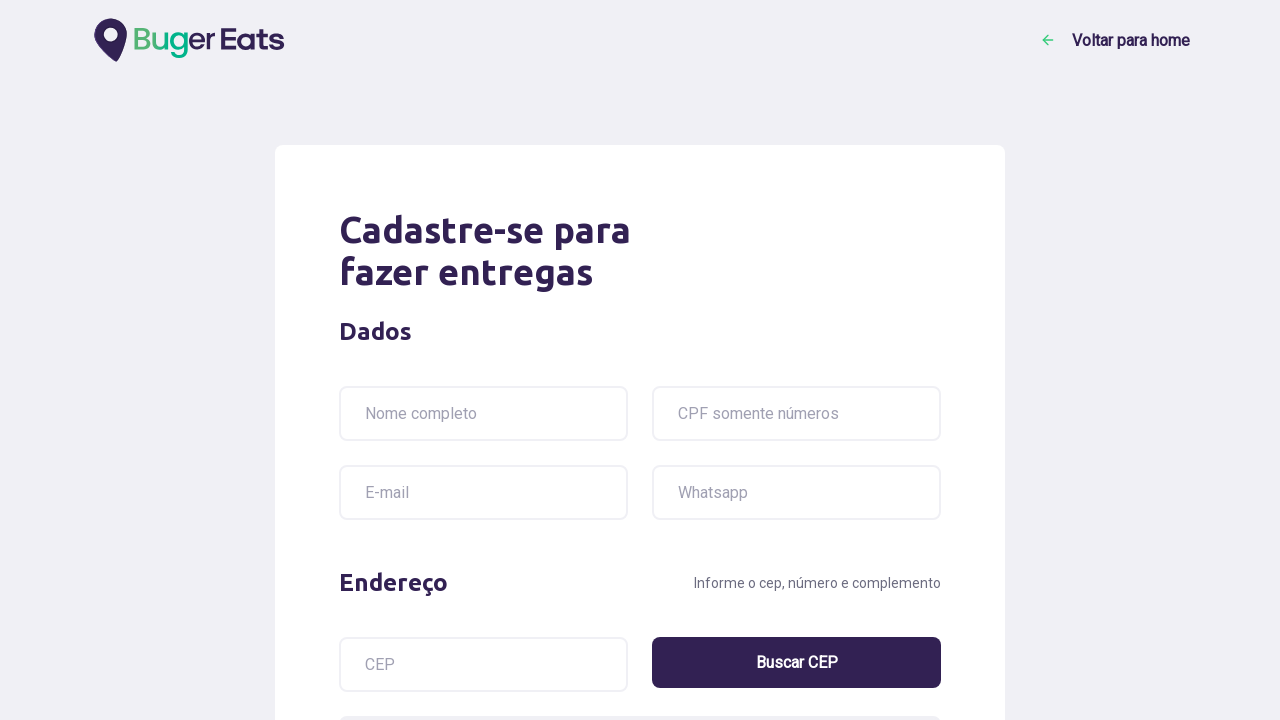

Filled name field with 'João Da Silva' on input[name='name']
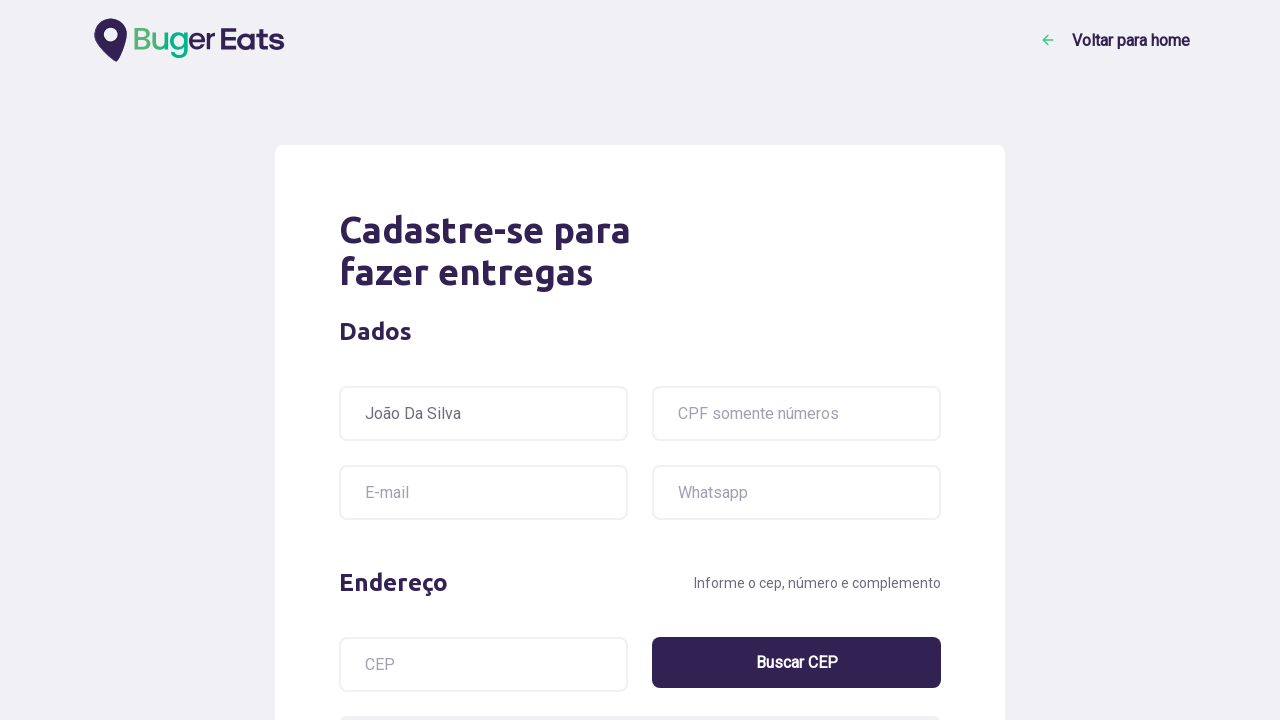

Filled CPF field with valid CPF '57528767026' on input[name='cpf']
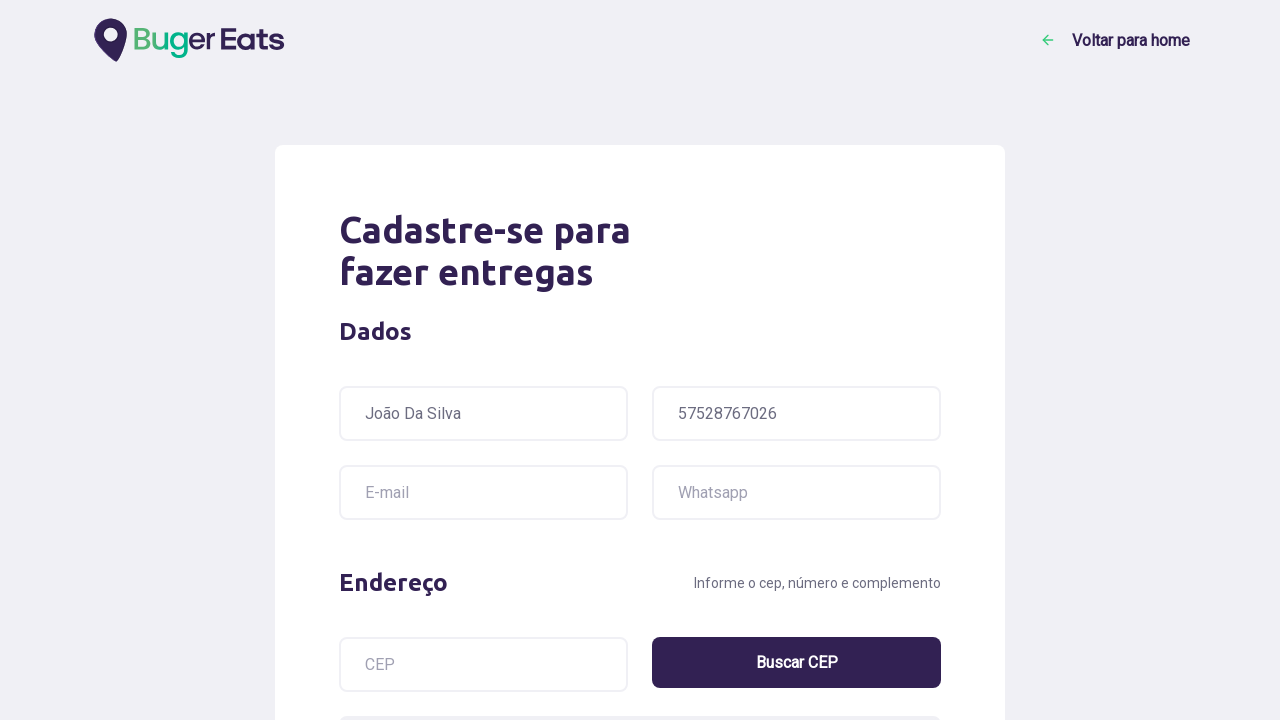

Filled email field with 'carlos.ferreira@example.com' on input[name='email']
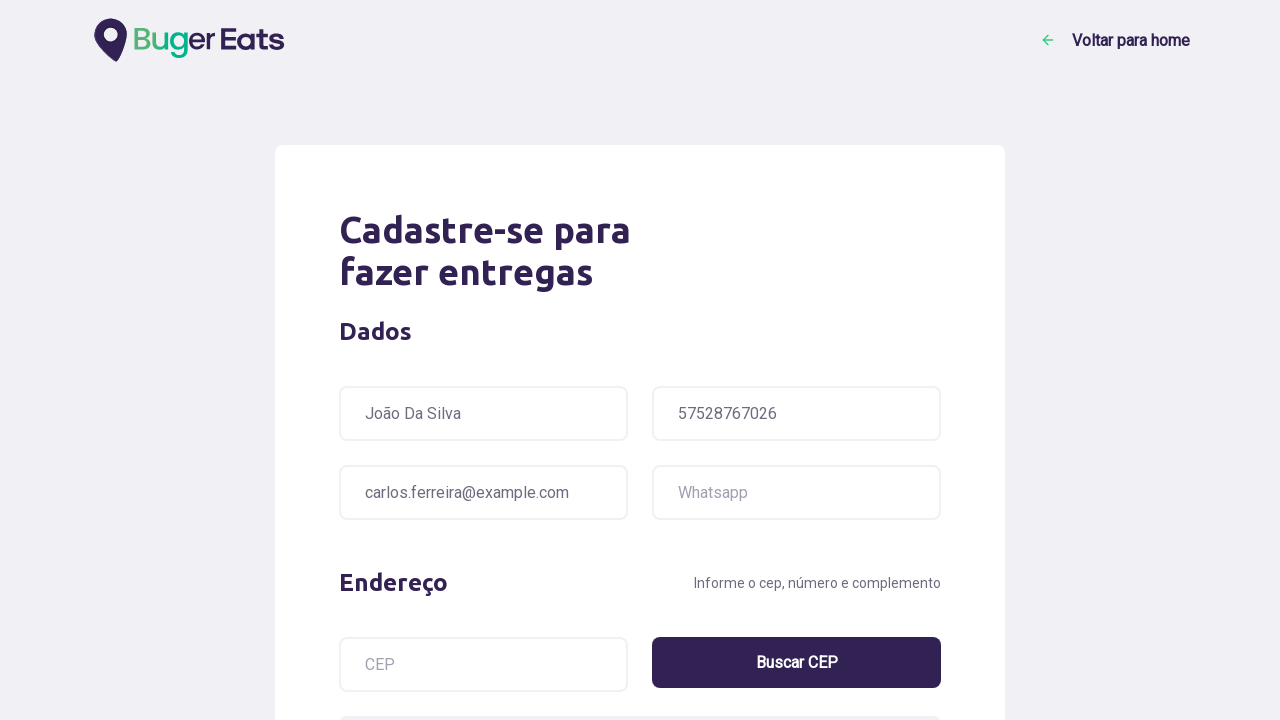

Filled WhatsApp field with '3333333333' on input[name='whatsapp']
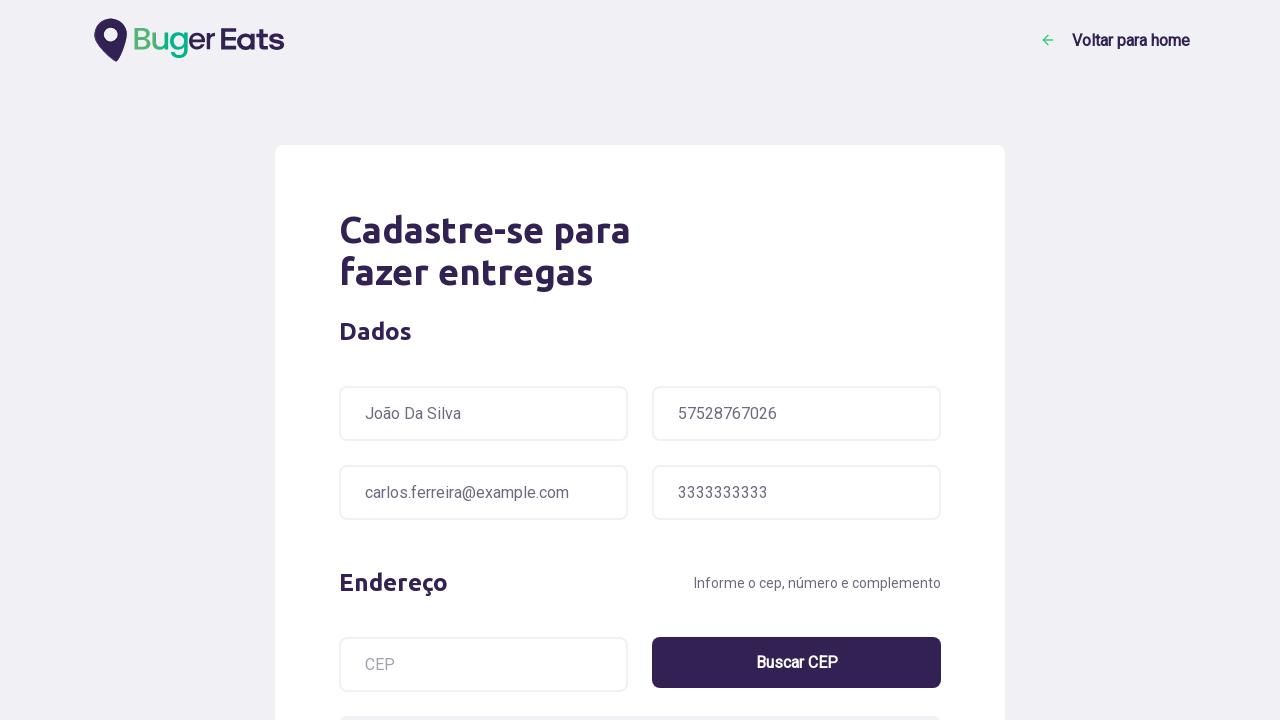

Filled postal code field with '59139-160' on input[name='postalcode']
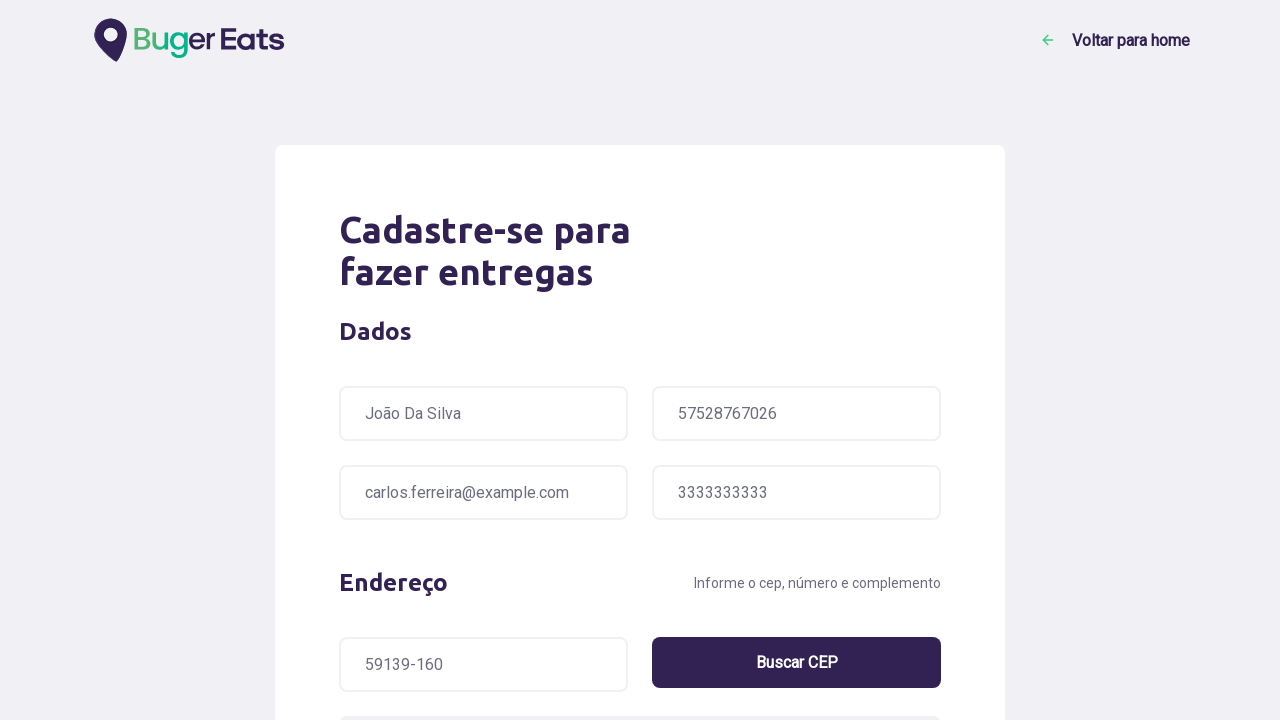

Clicked CEP lookup button to fetch address details at (796, 662) on [type='button']
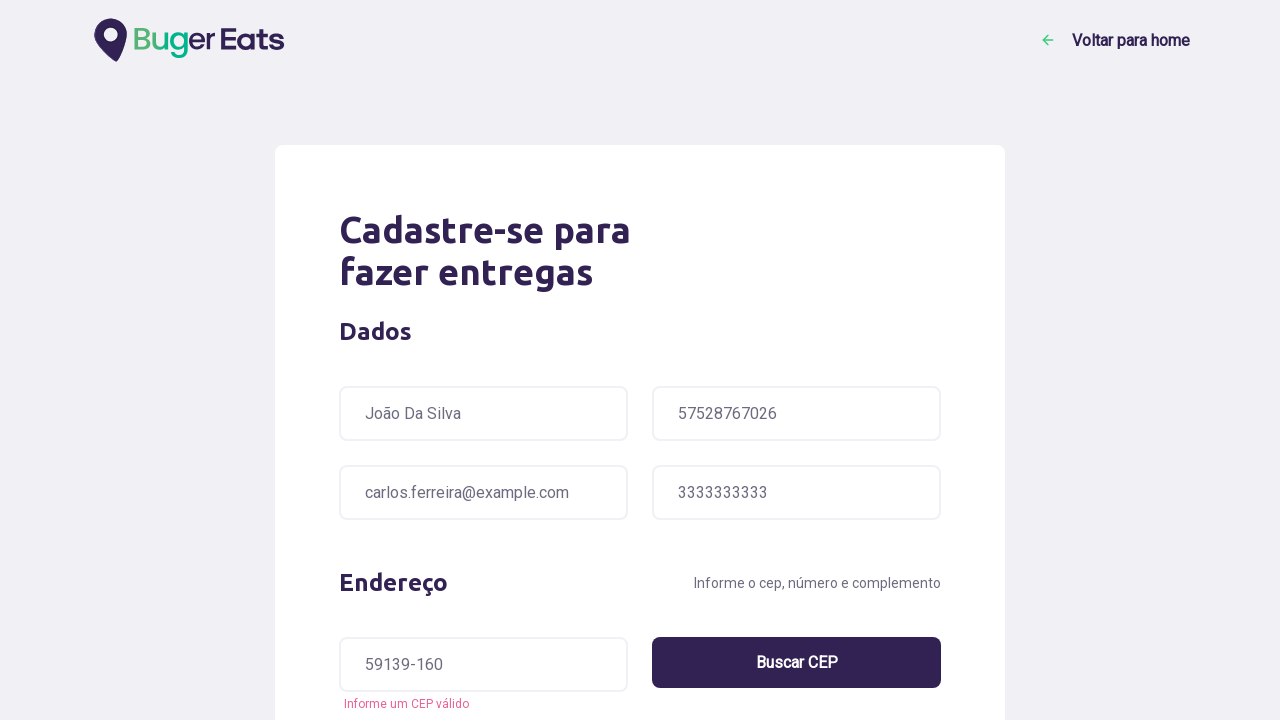

Filled address number field with '13' on input[name='address-number']
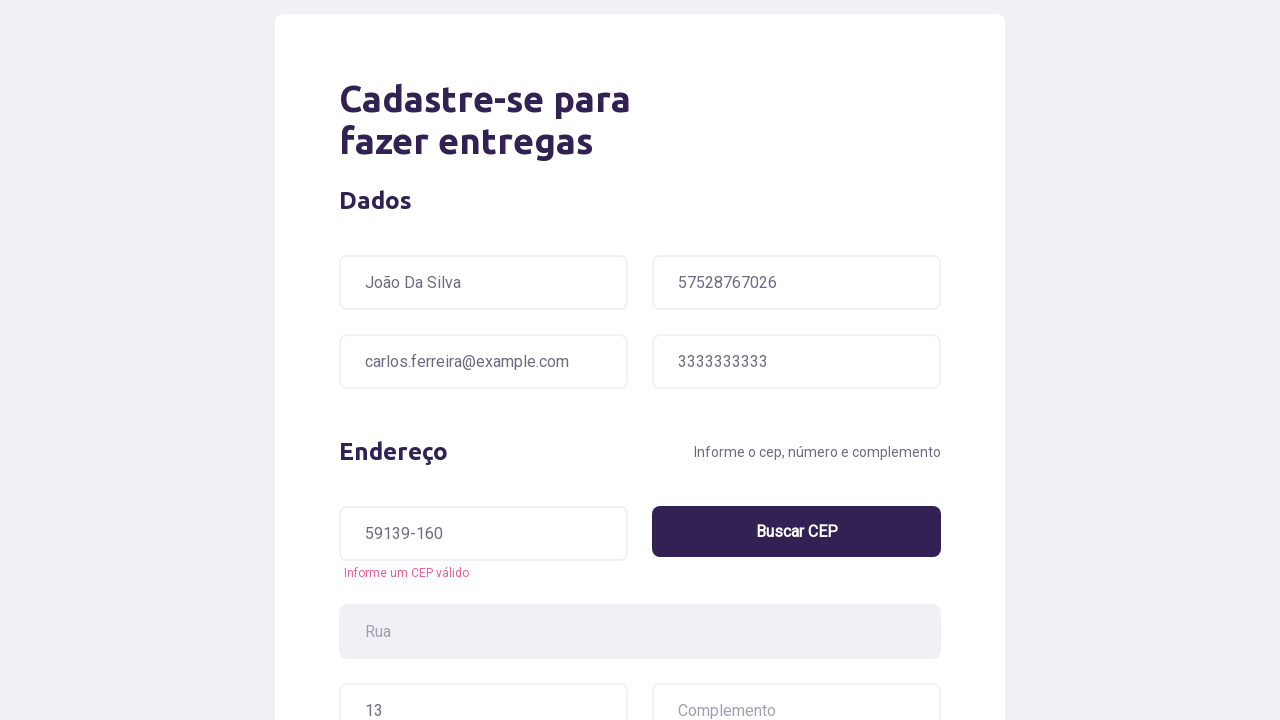

Selected bike delivery method option at (640, 360) on xpath=//*[@id='page-deliver']/form/fieldset[3]/ul/li[2]
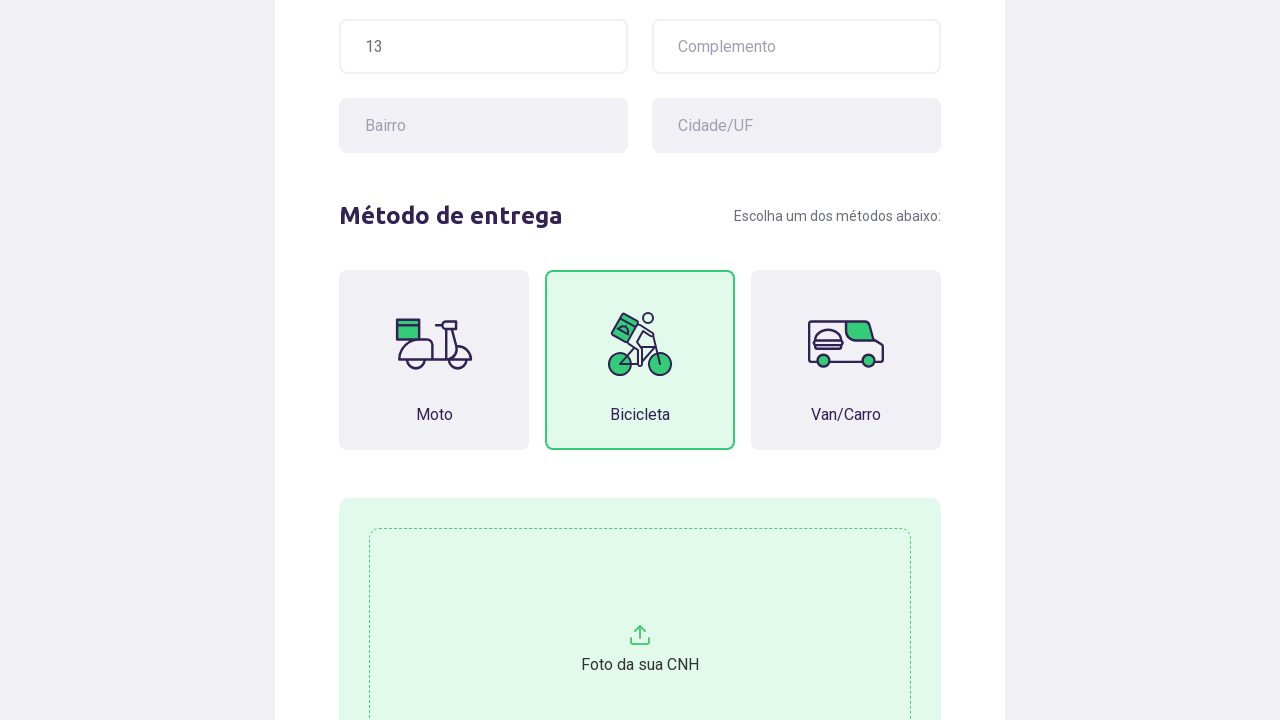

Submitted registration form without CNH photo at (811, 548) on .button-success
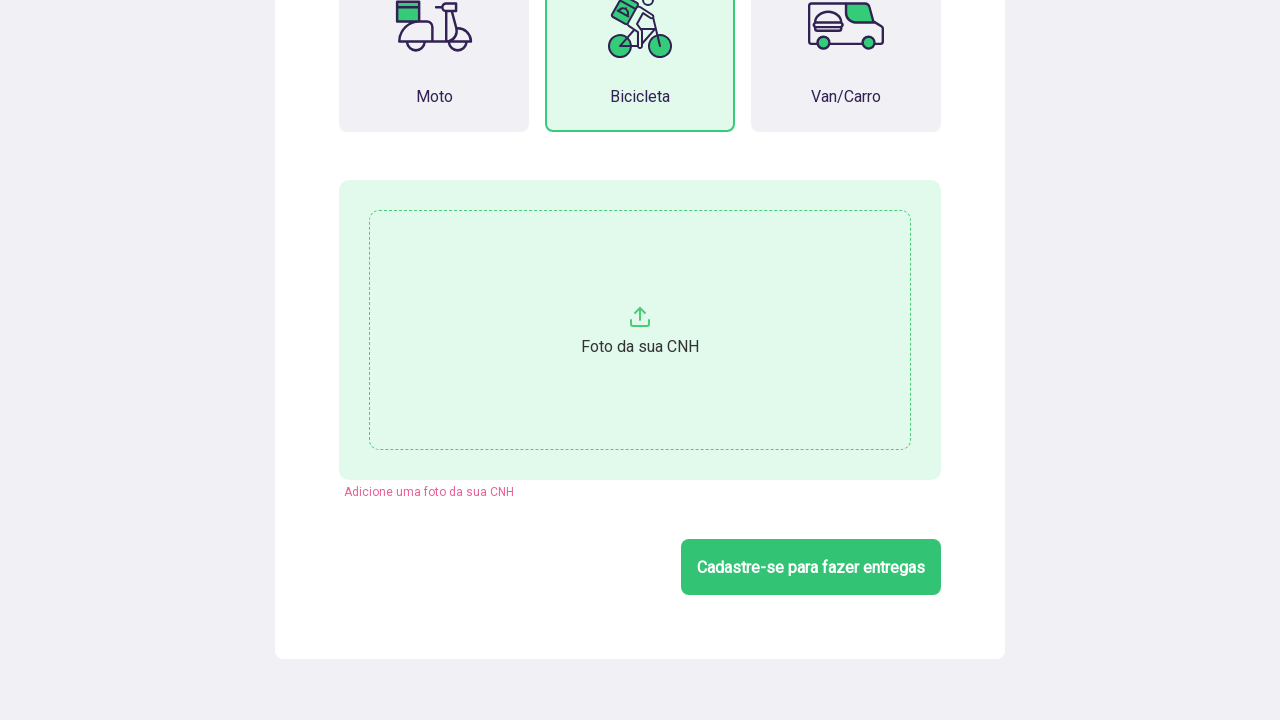

CNH required error message 'Adicione uma foto da sua CNH' is displayed
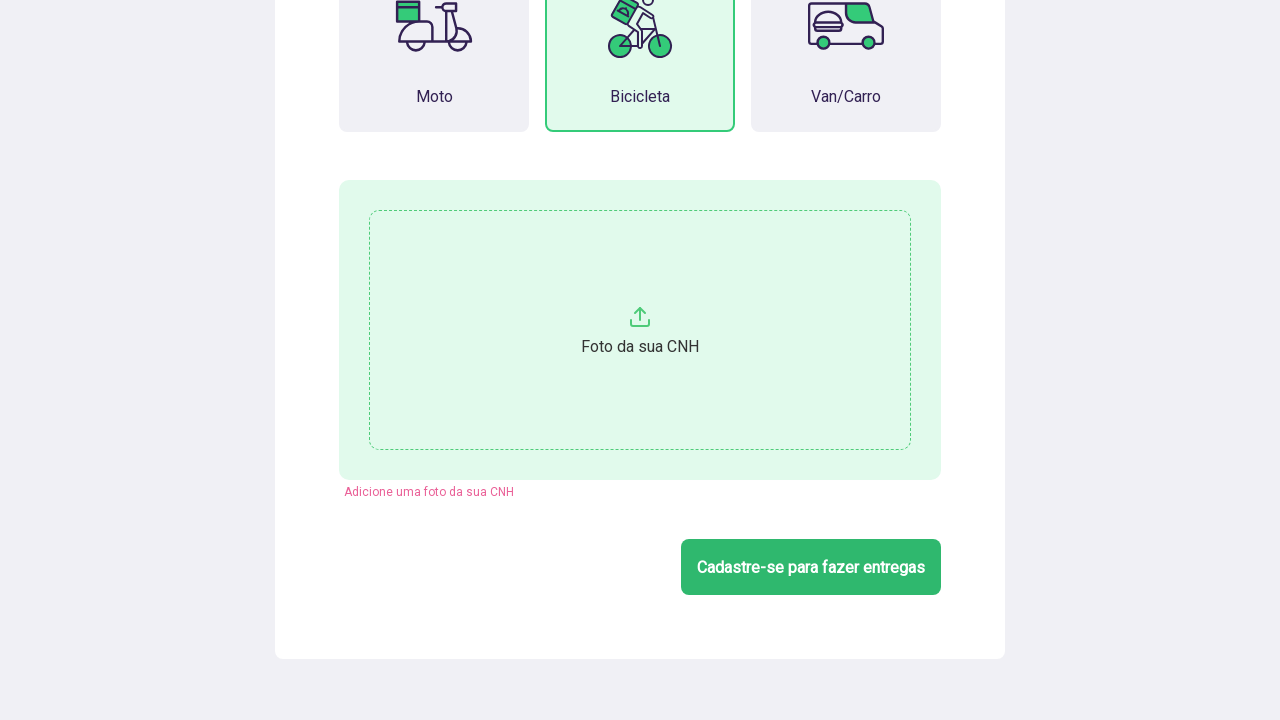

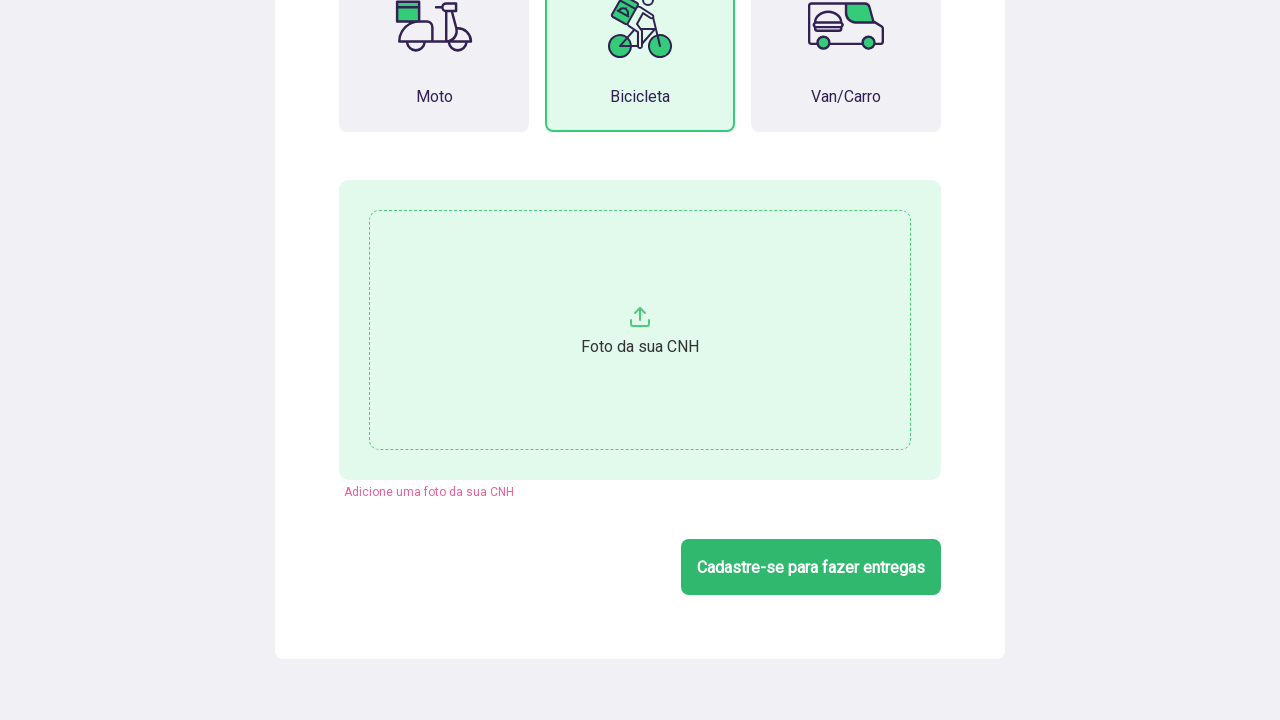